Navigates to JPL Space image page and clicks the full image button to view the featured image in a lightbox

Starting URL: https://data-class-jpl-space.s3.amazonaws.com/JPL_Space/index.html

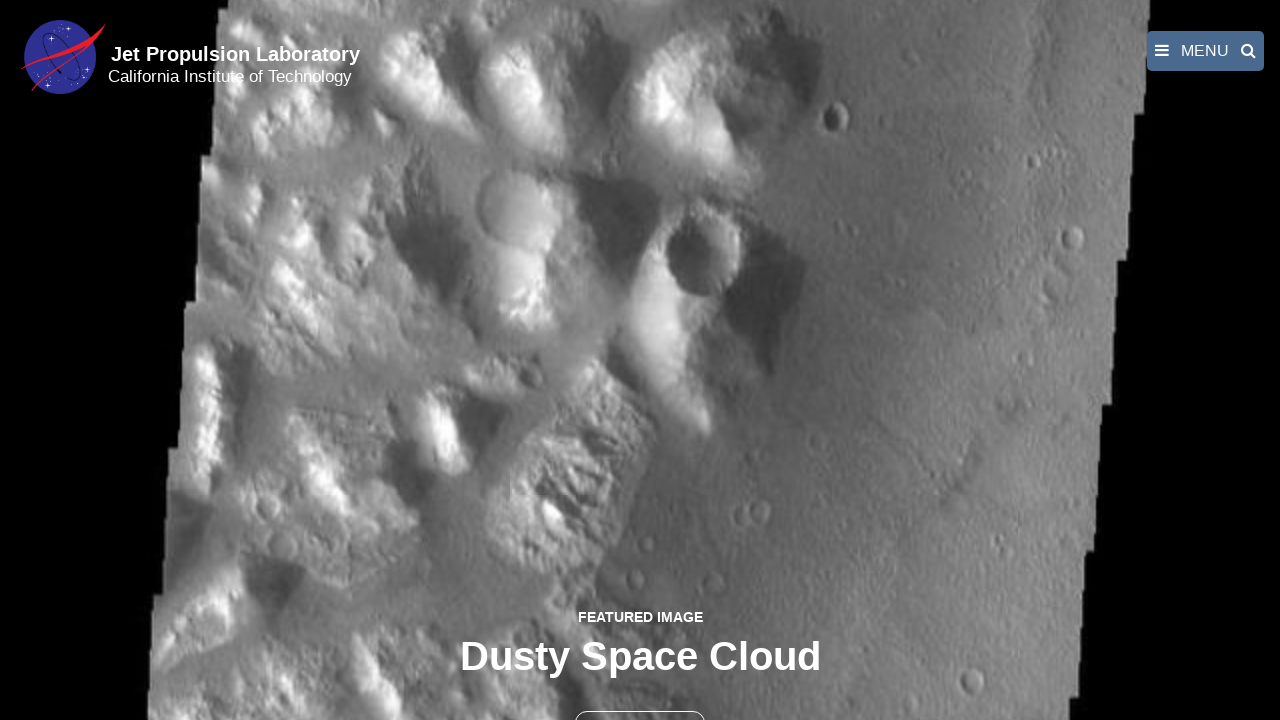

Clicked the full image button to open lightbox at (640, 699) on button >> nth=1
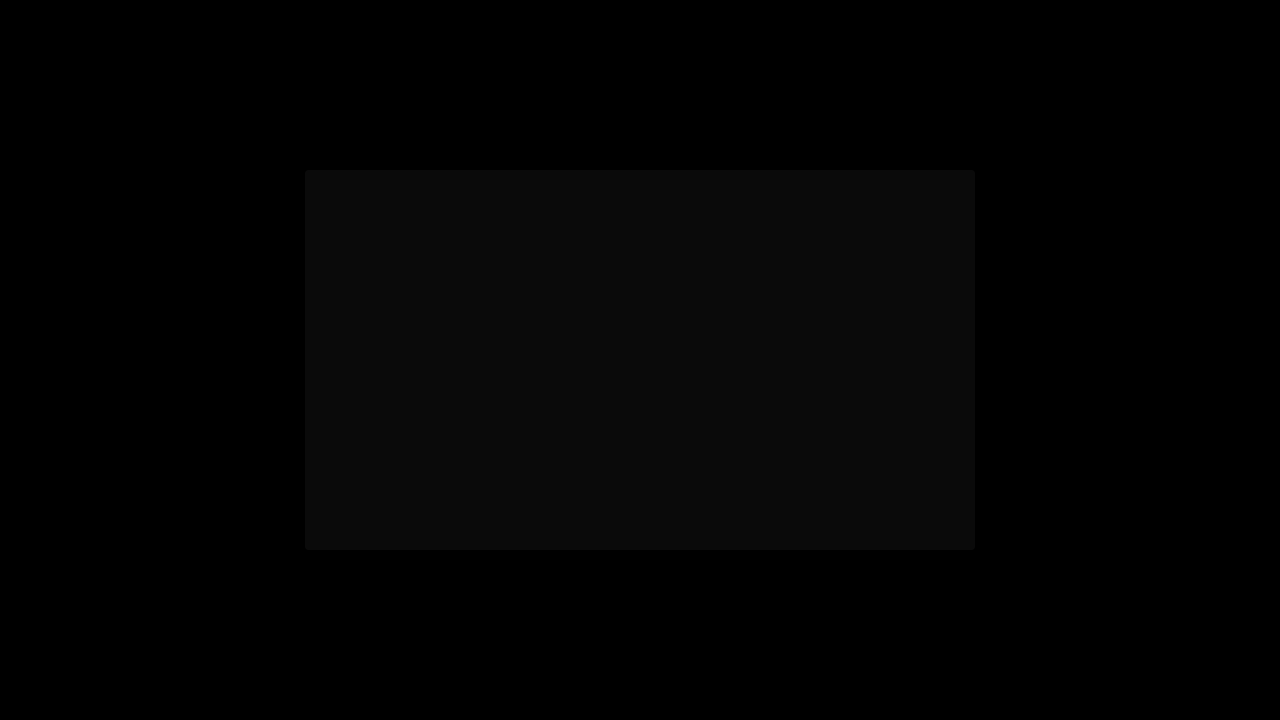

Featured image loaded in lightbox
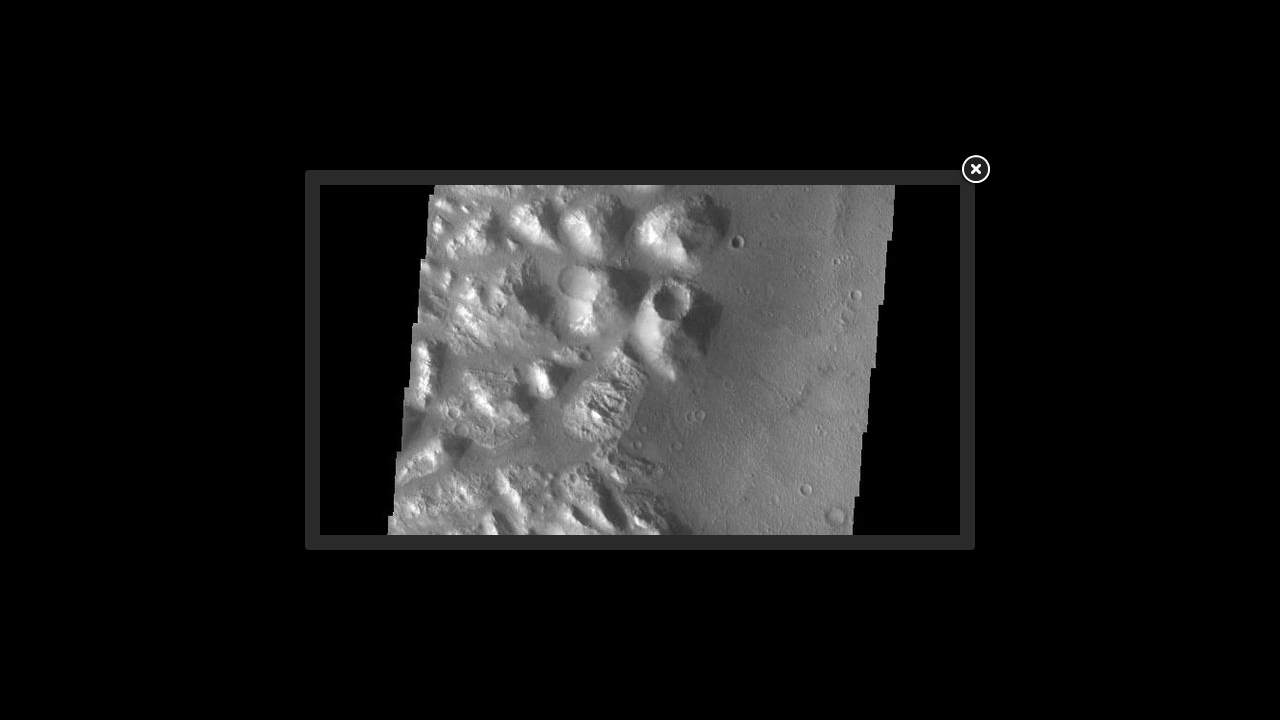

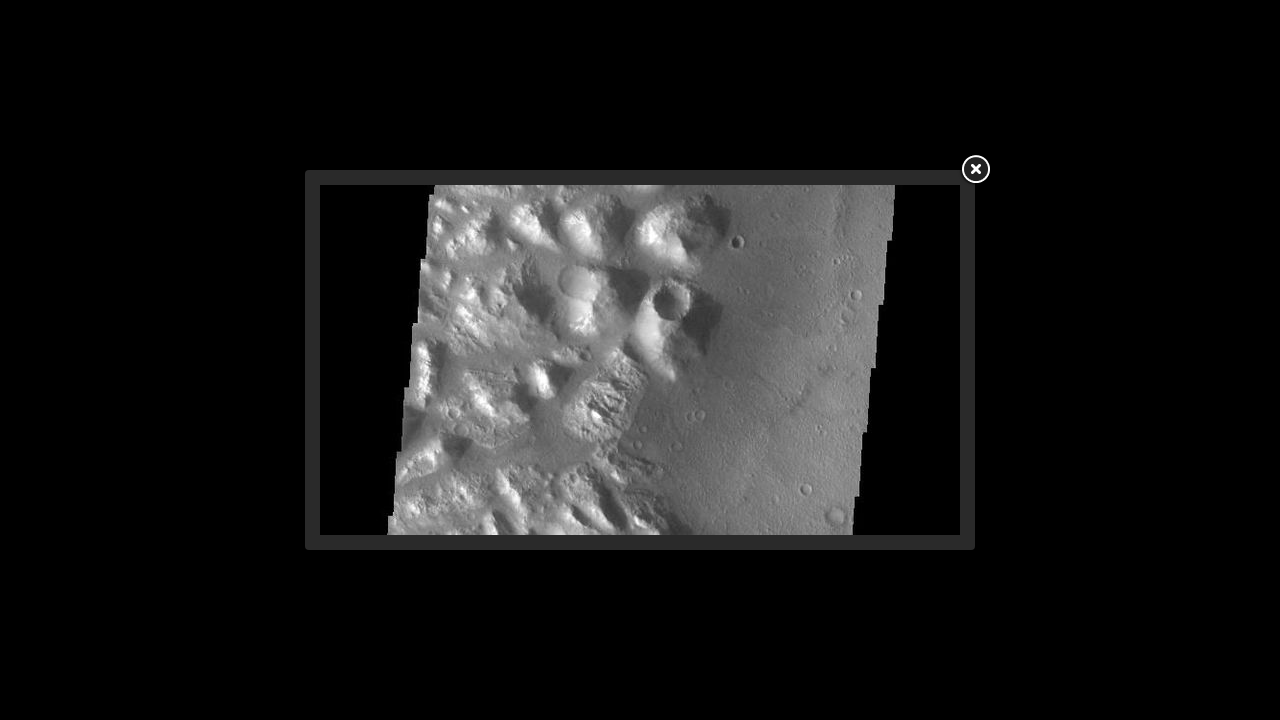